Navigates to a GitHub user profile page and waits for it to load

Starting URL: https://github.com/manojbalasubramaniyam4728

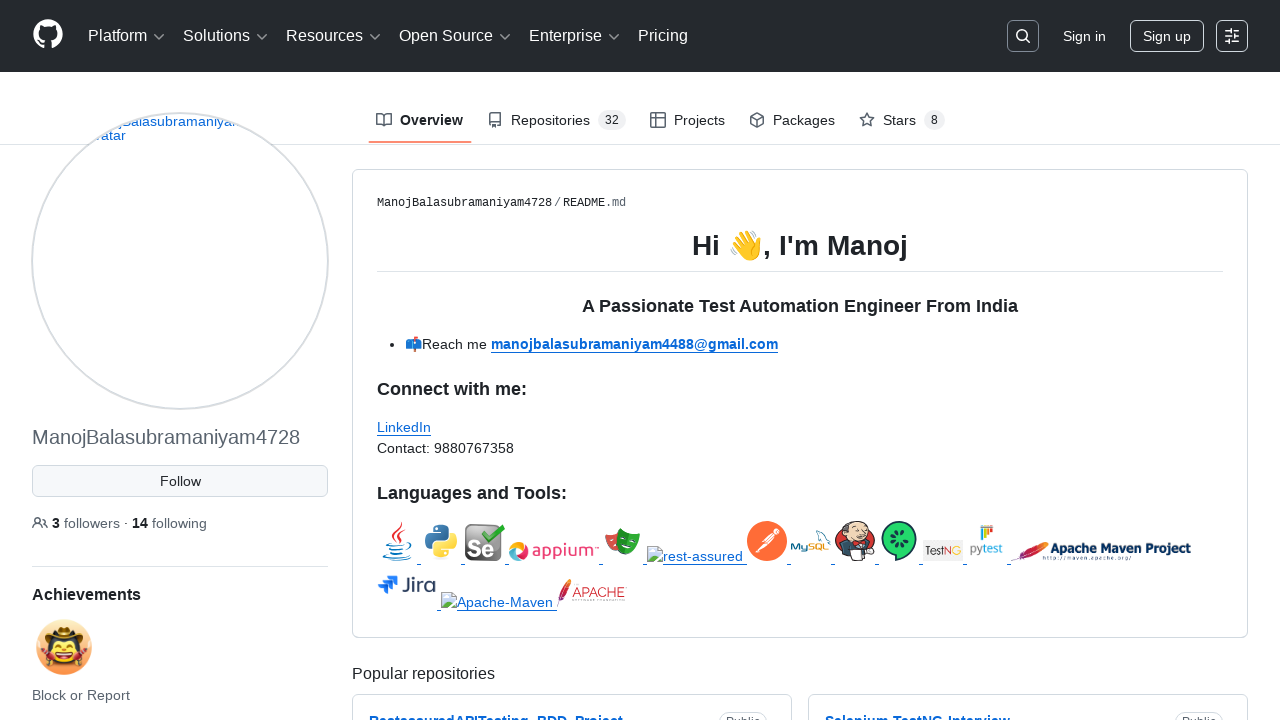

Navigated to GitHub user profile page for manojbalasubramaniyam4728
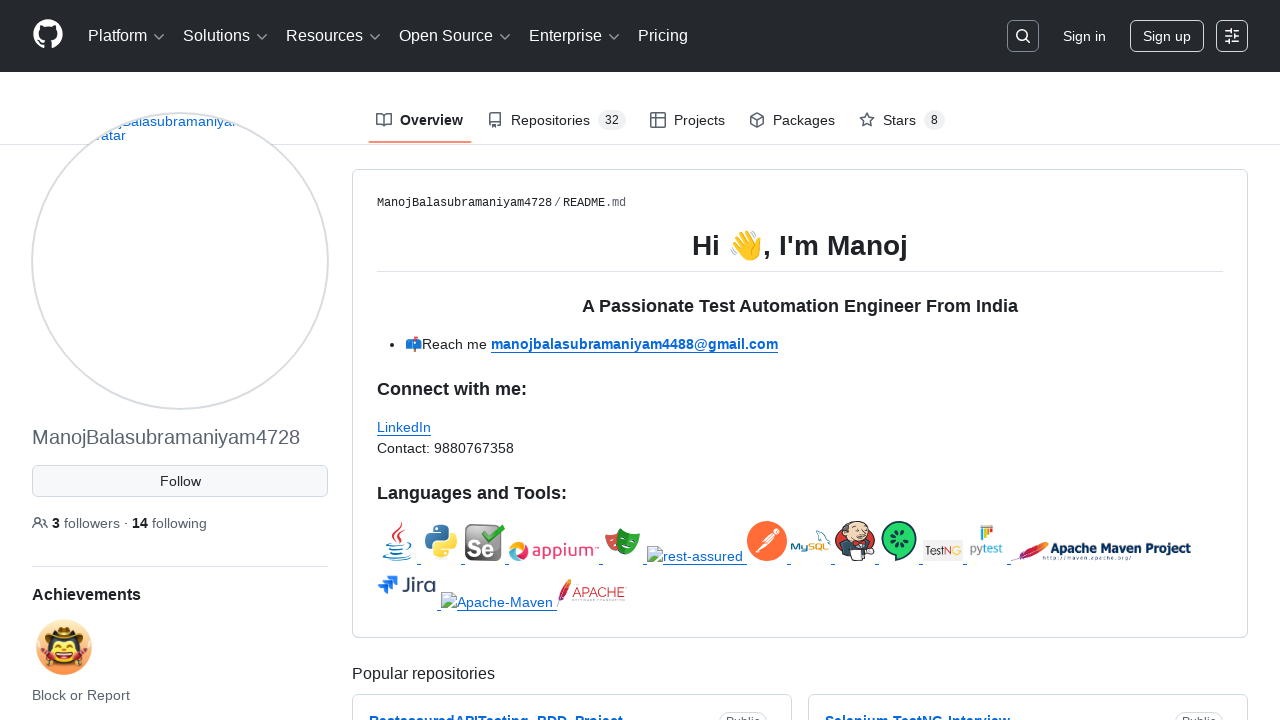

GitHub profile page loaded successfully
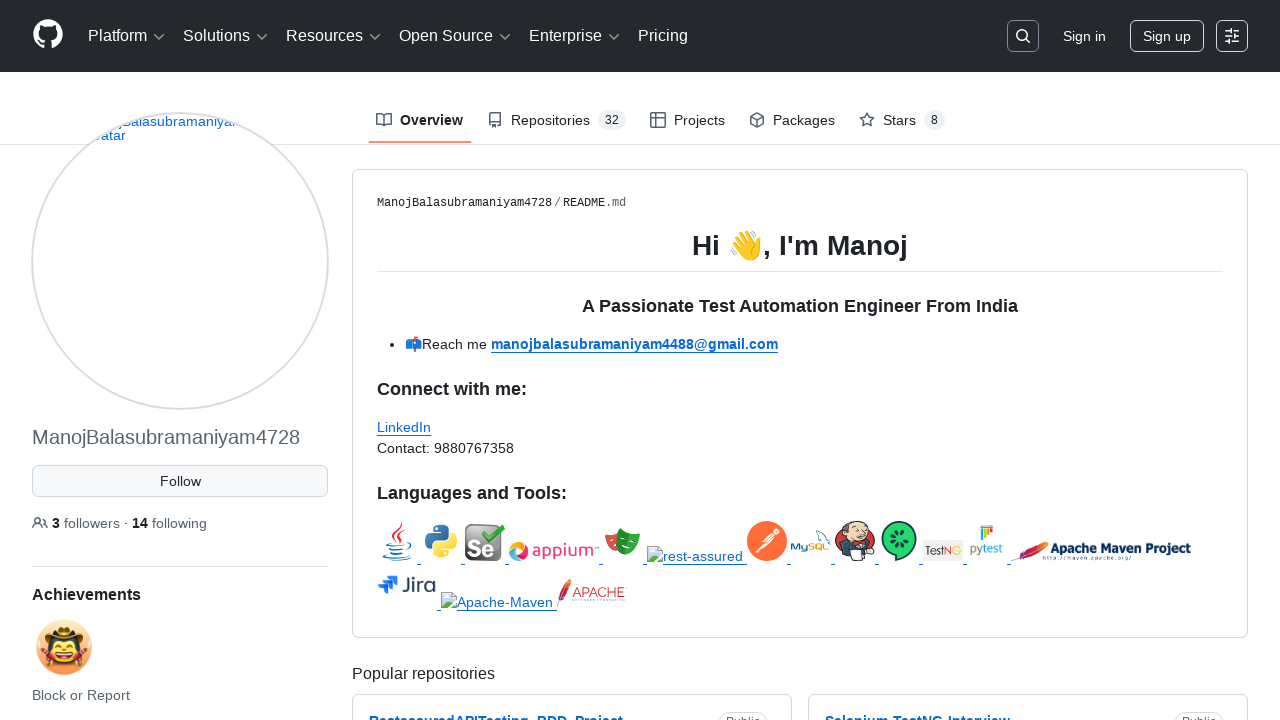

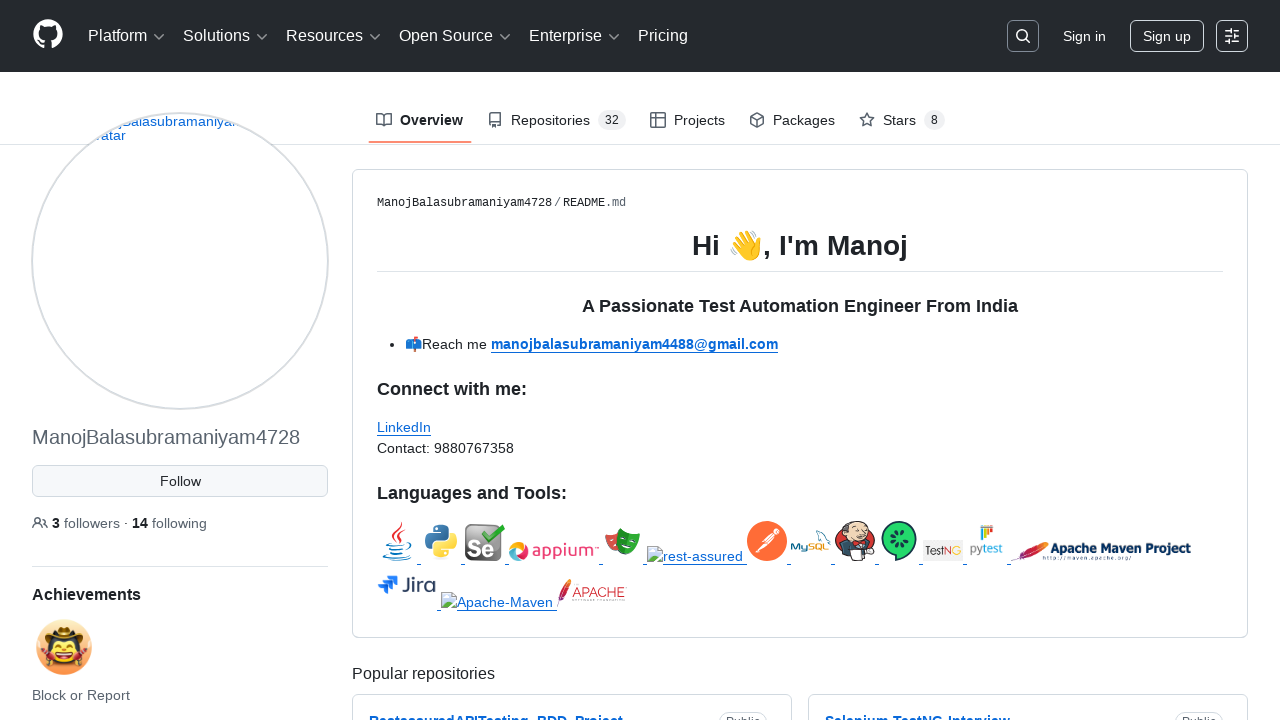